Tests a signup form by filling in first name, last name, and email fields, then clicking the signup button to submit the form.

Starting URL: http://secure-retreat-92358.herokuapp.com/

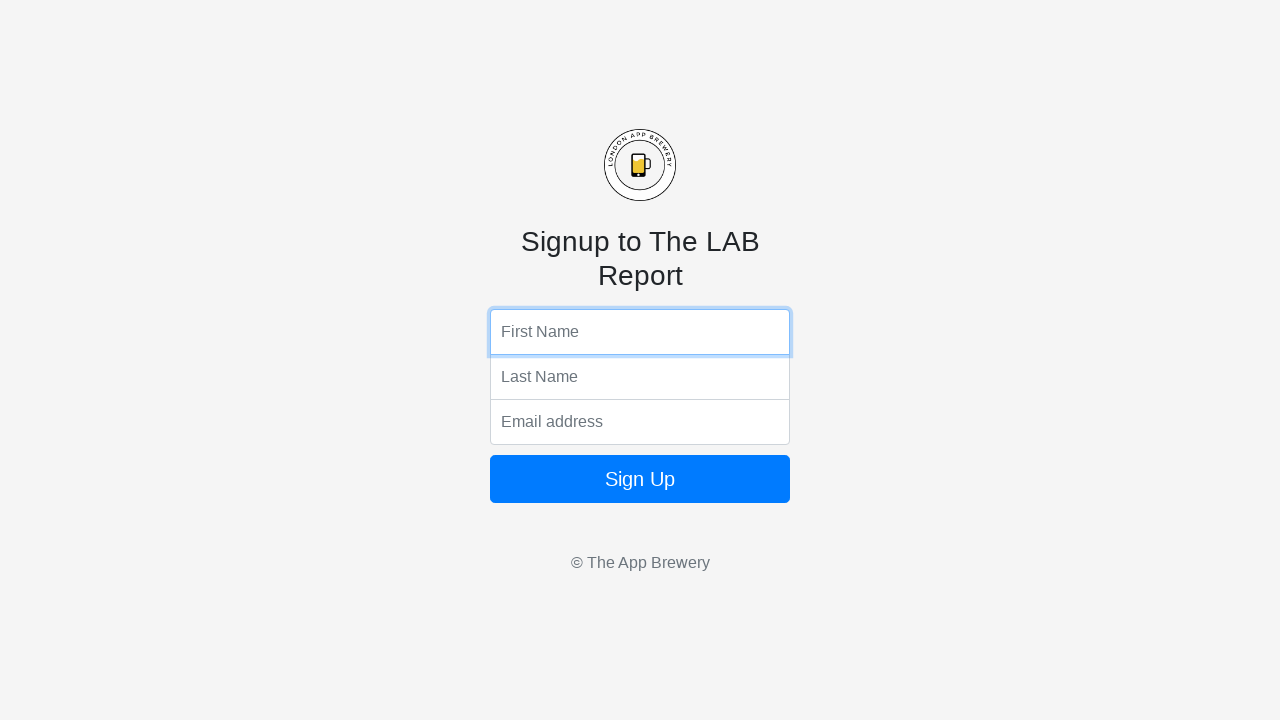

Filled first name field with 'Jennifer' on input[name='fName']
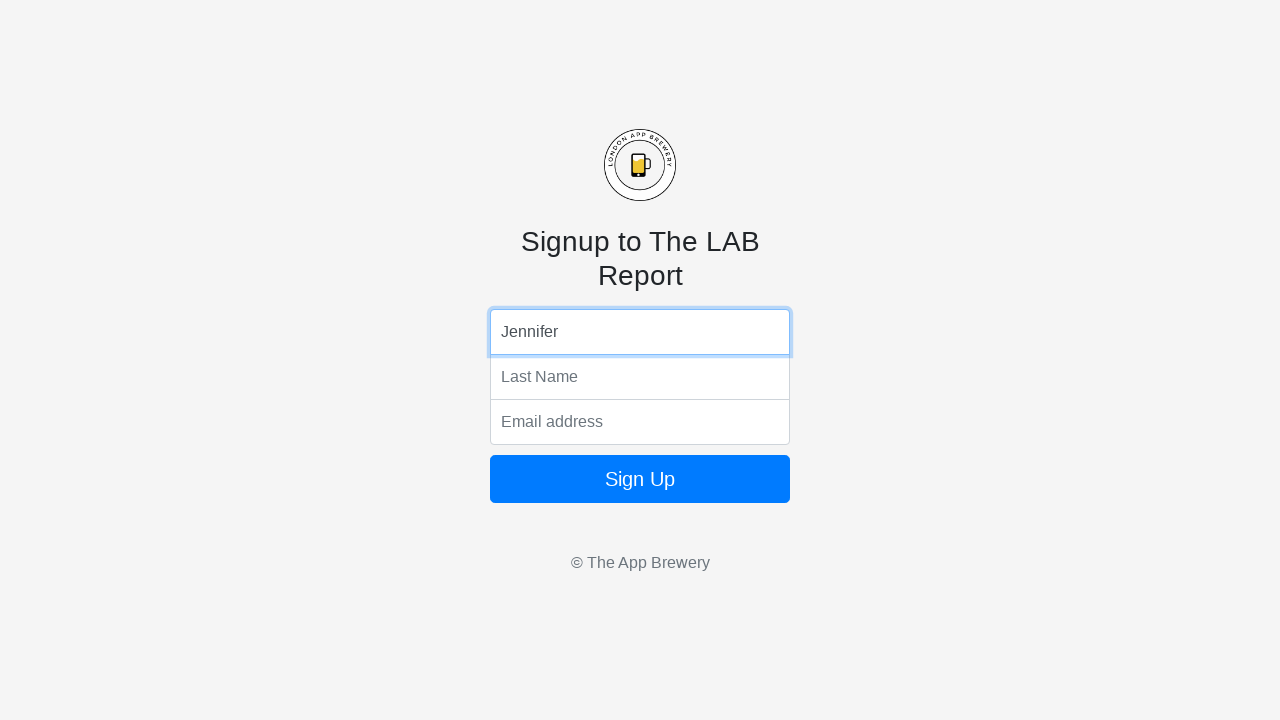

Filled last name field with 'Morrison' on input[name='lName']
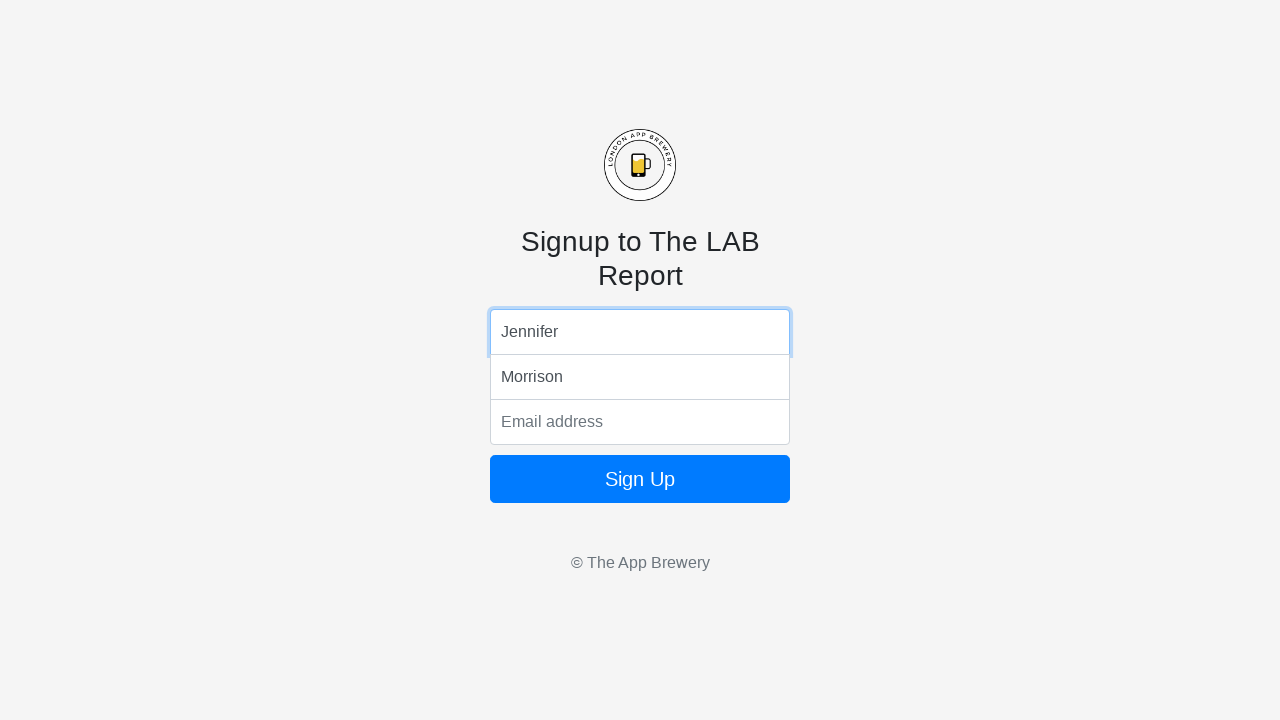

Filled email field with 'jennifer.morrison@example.com' on input[name='email']
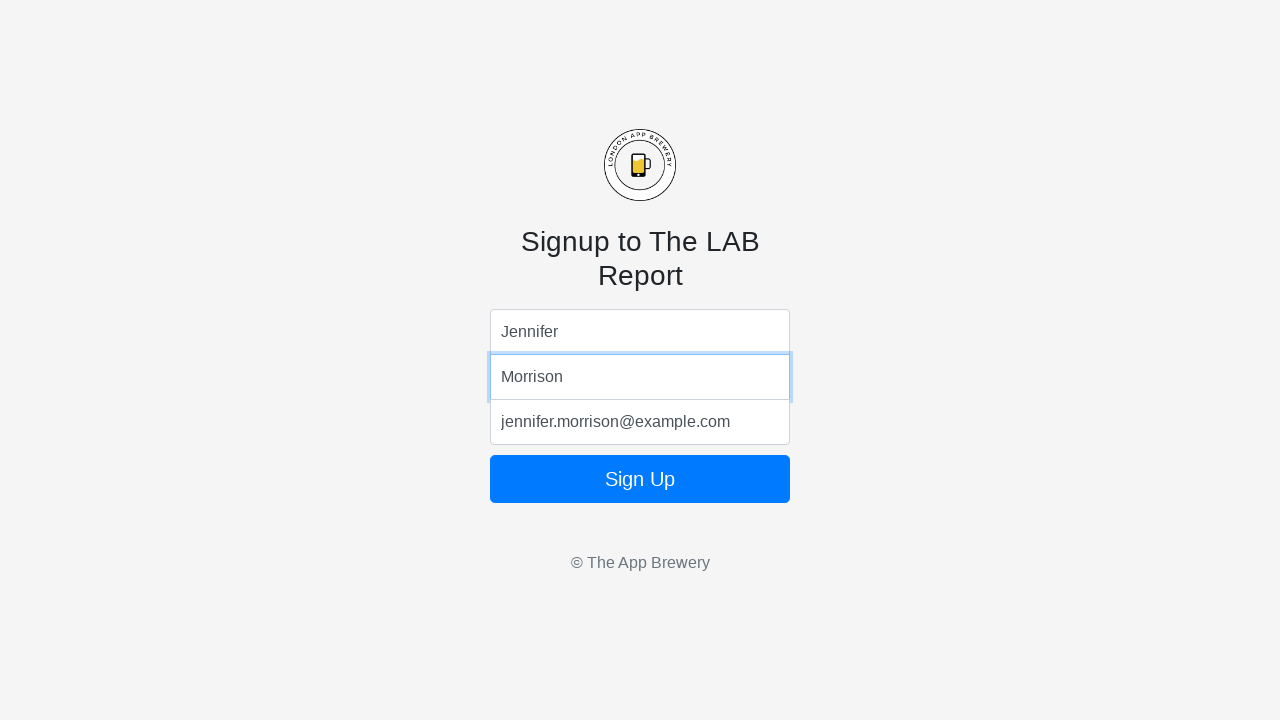

Clicked signup button to submit the form at (640, 479) on form button
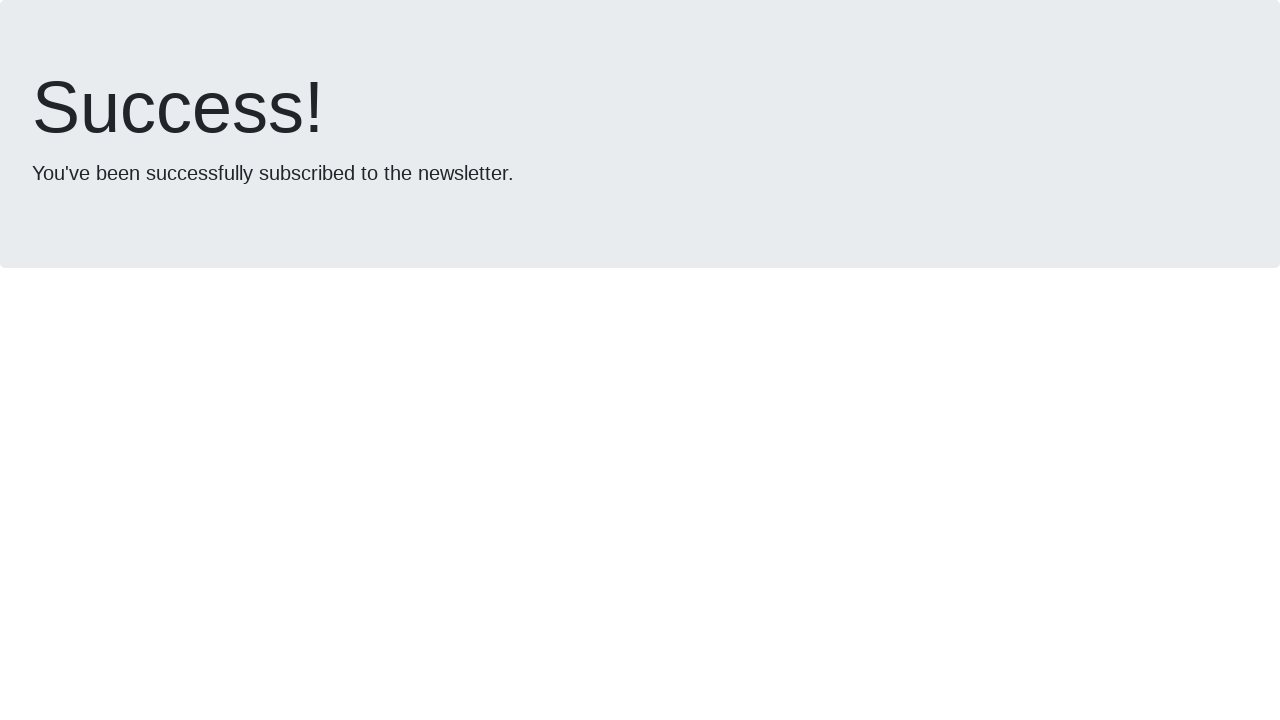

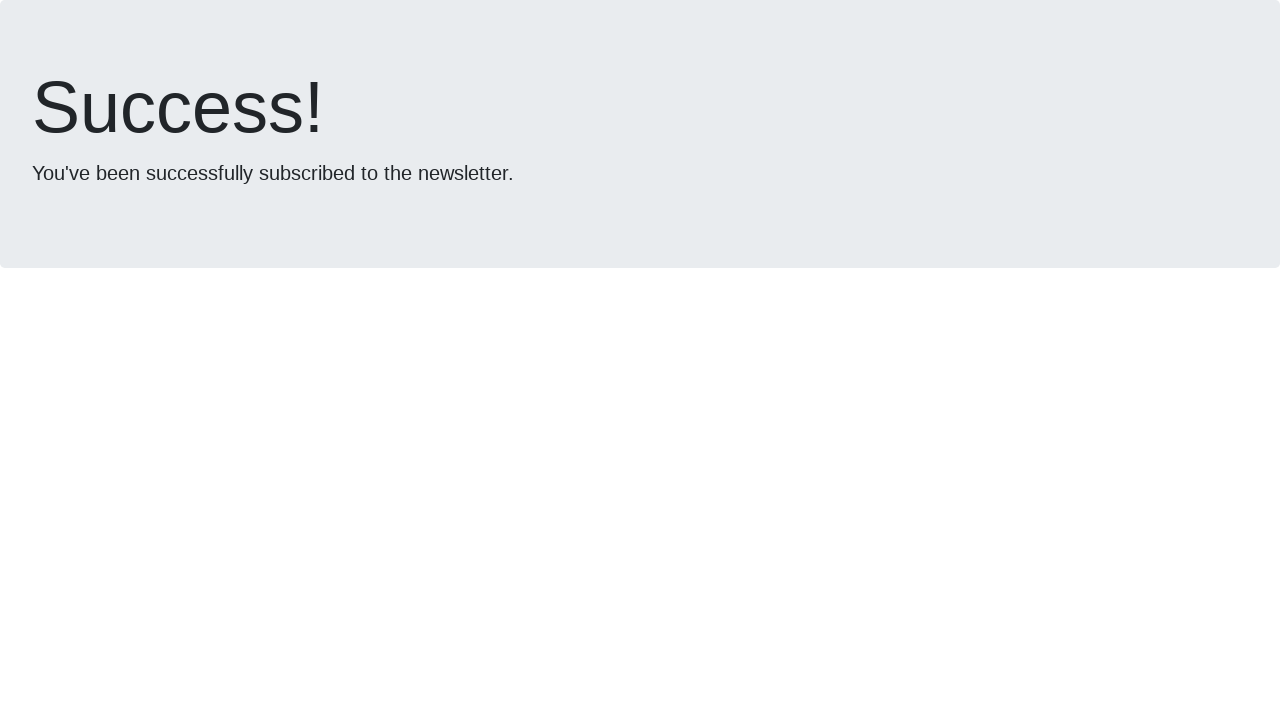